Tests context menu functionality by right-clicking on an element and handling the resulting alert

Starting URL: http://the-internet.herokuapp.com/

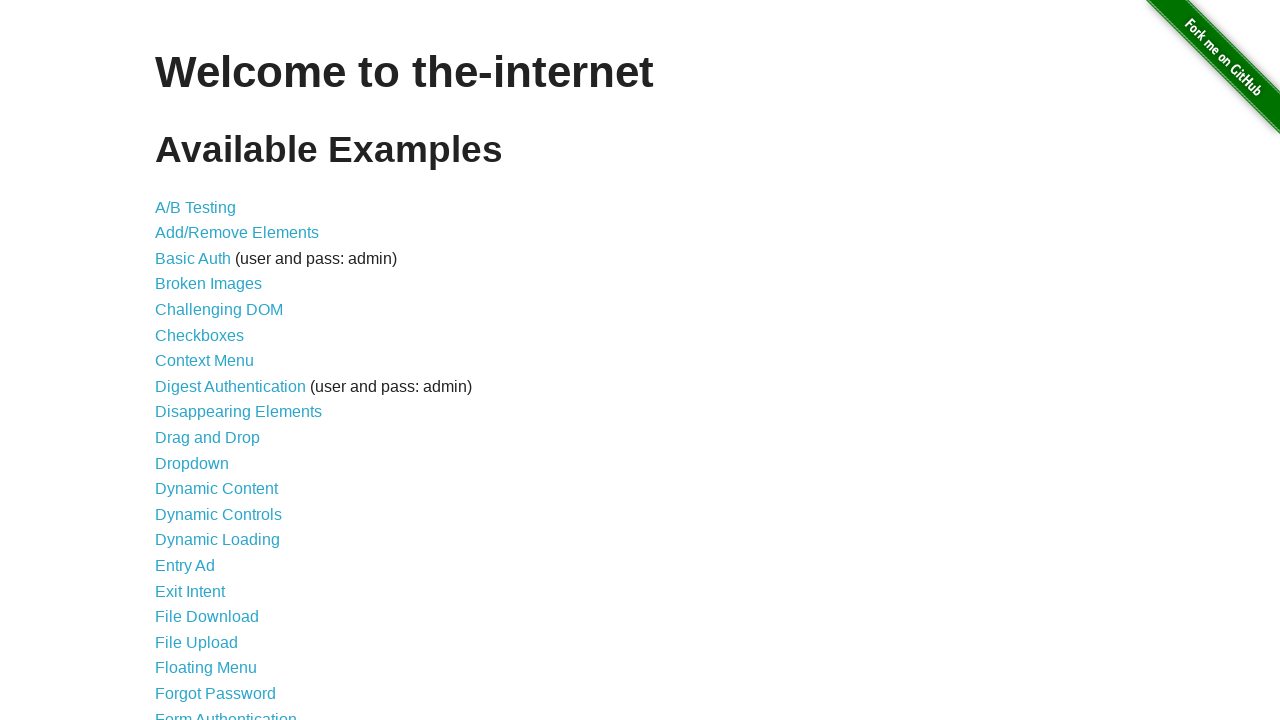

Clicked on Context Menu link at (204, 361) on text=Context Menu
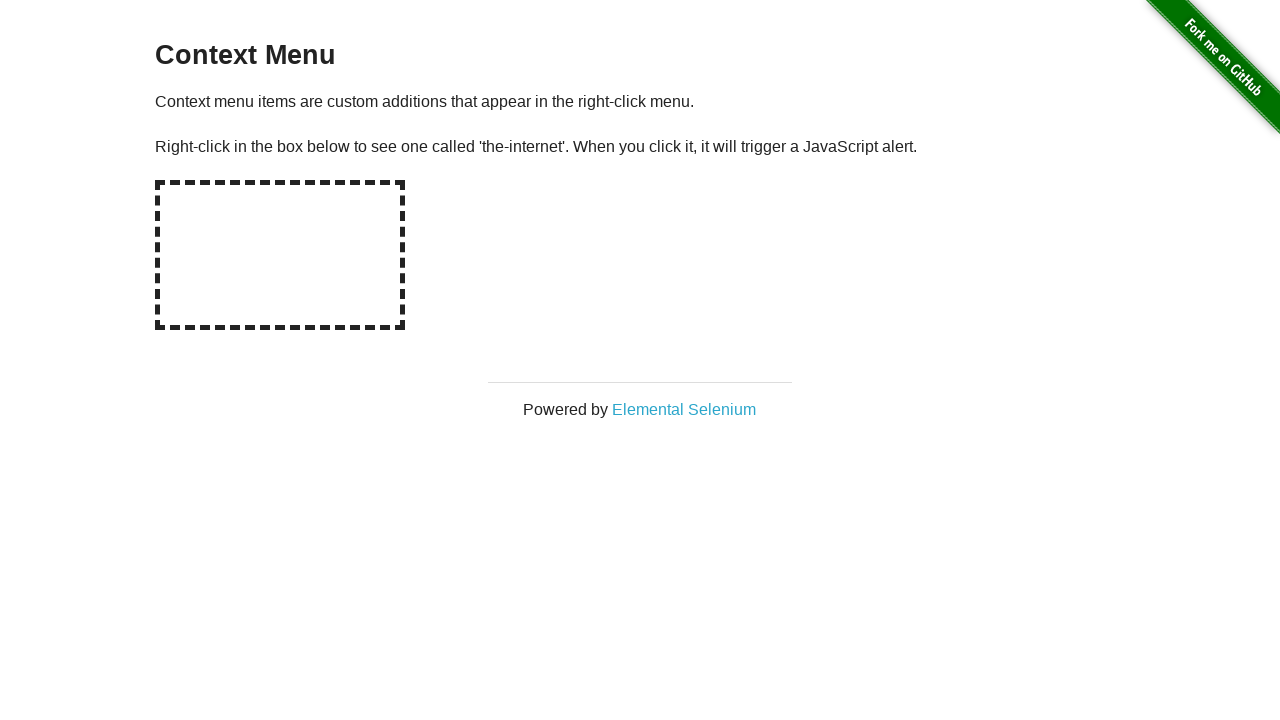

Right-clicked on context menu box element at (280, 255) on #hot-spot
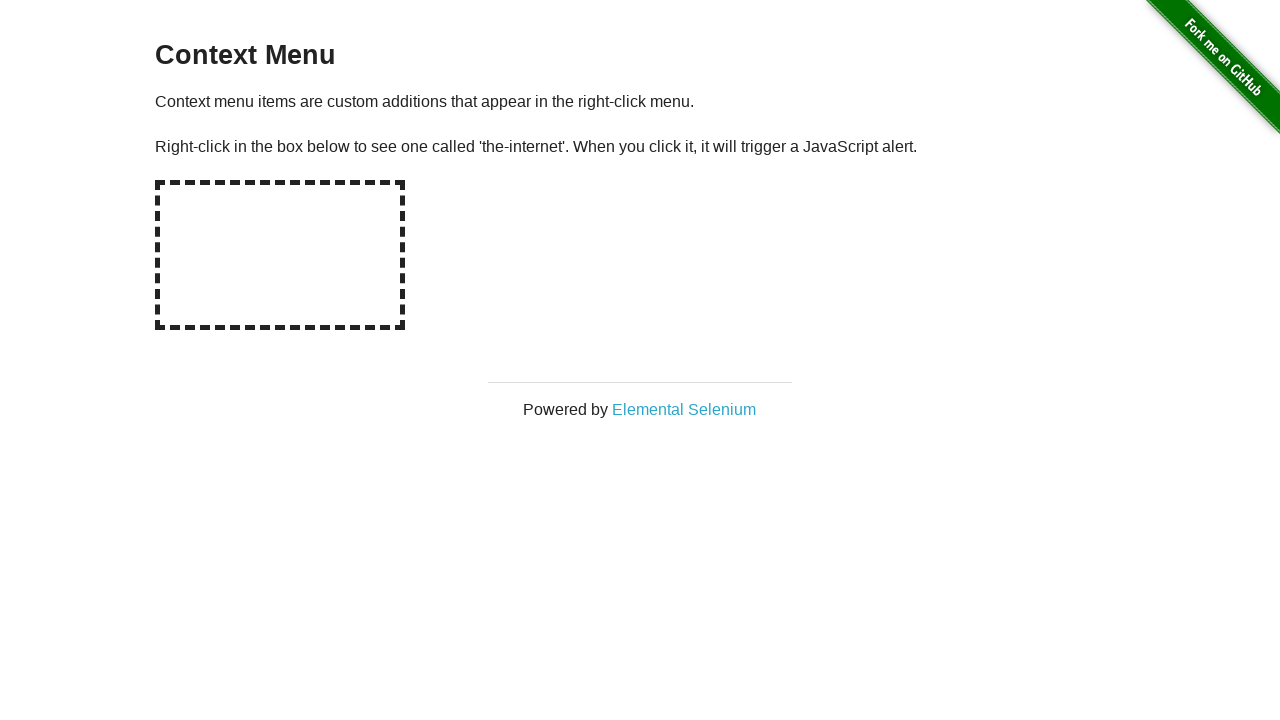

Set up alert dialog handler to accept alerts
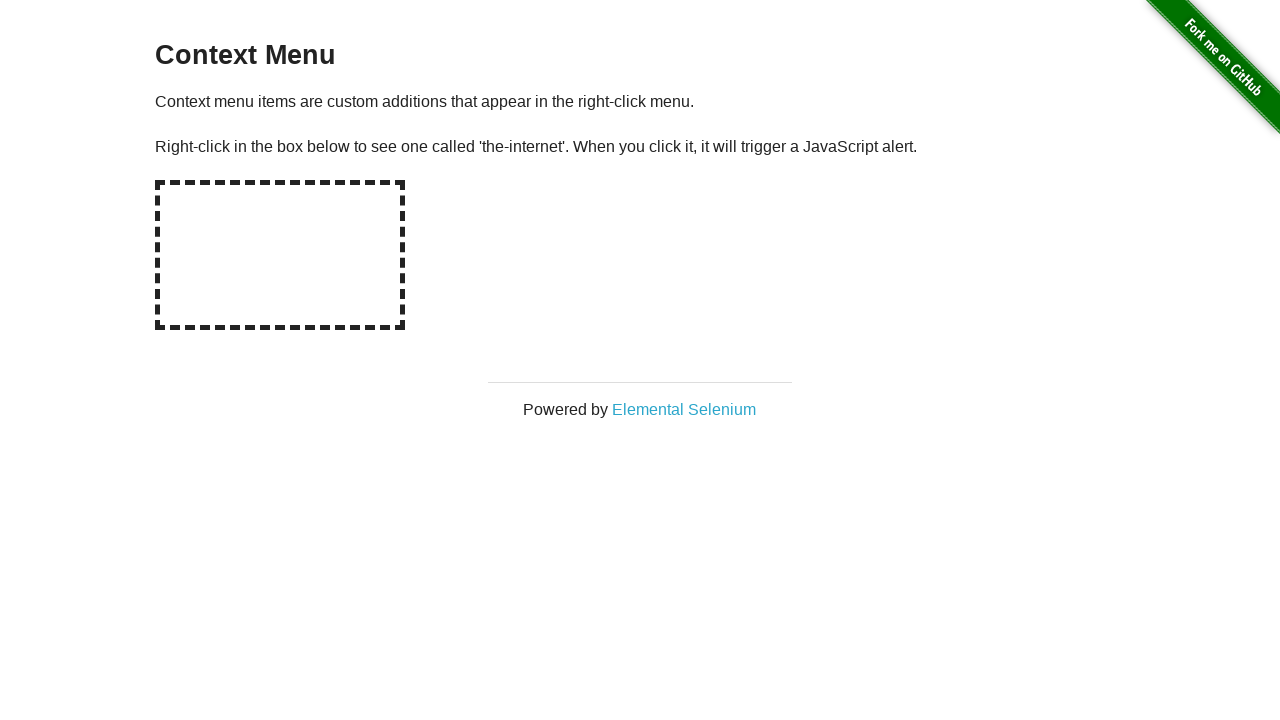

Navigated back to main page
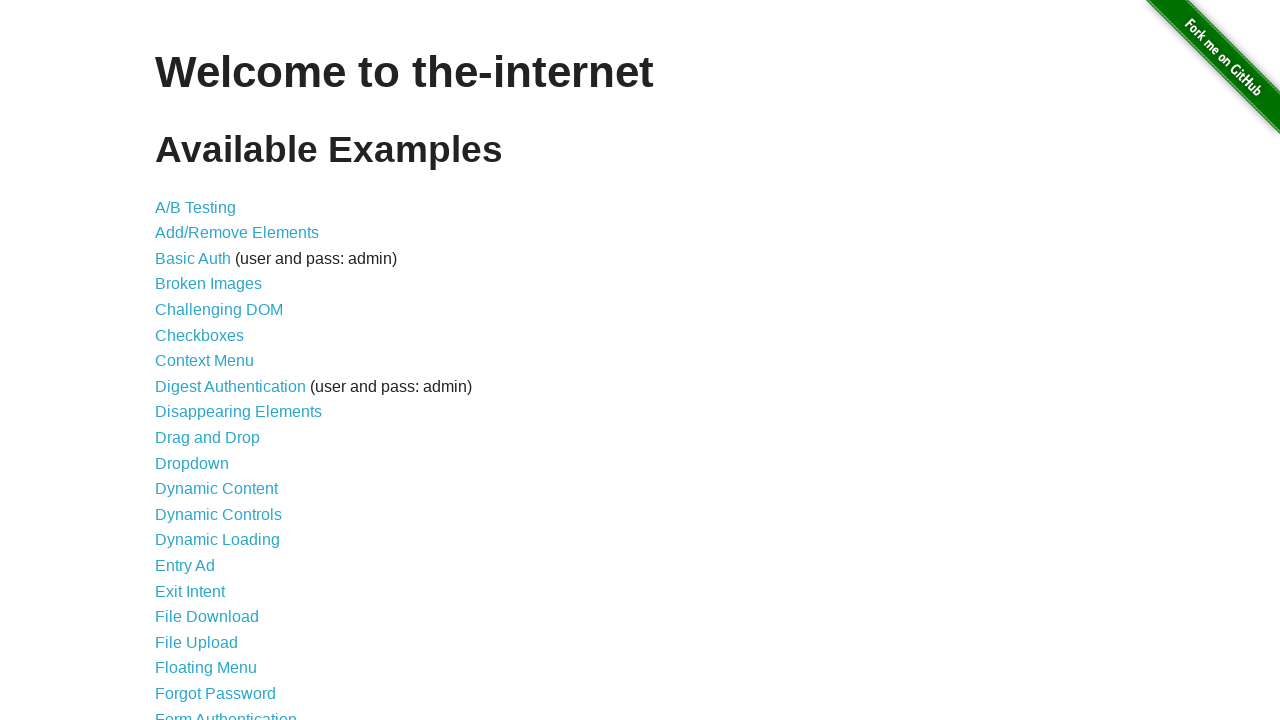

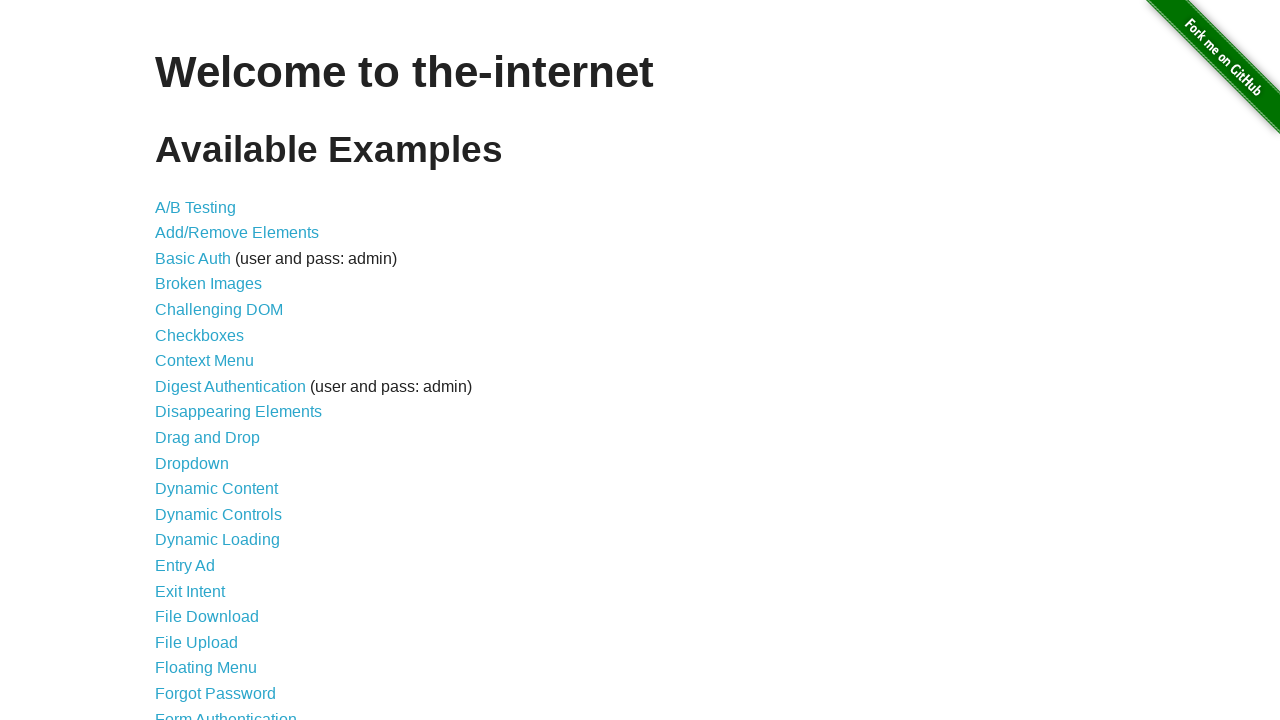